Tests entering text in a JavaScript prompt dialog and accepting it

Starting URL: https://testpages.eviltester.com/styled/alerts/alert-test.html

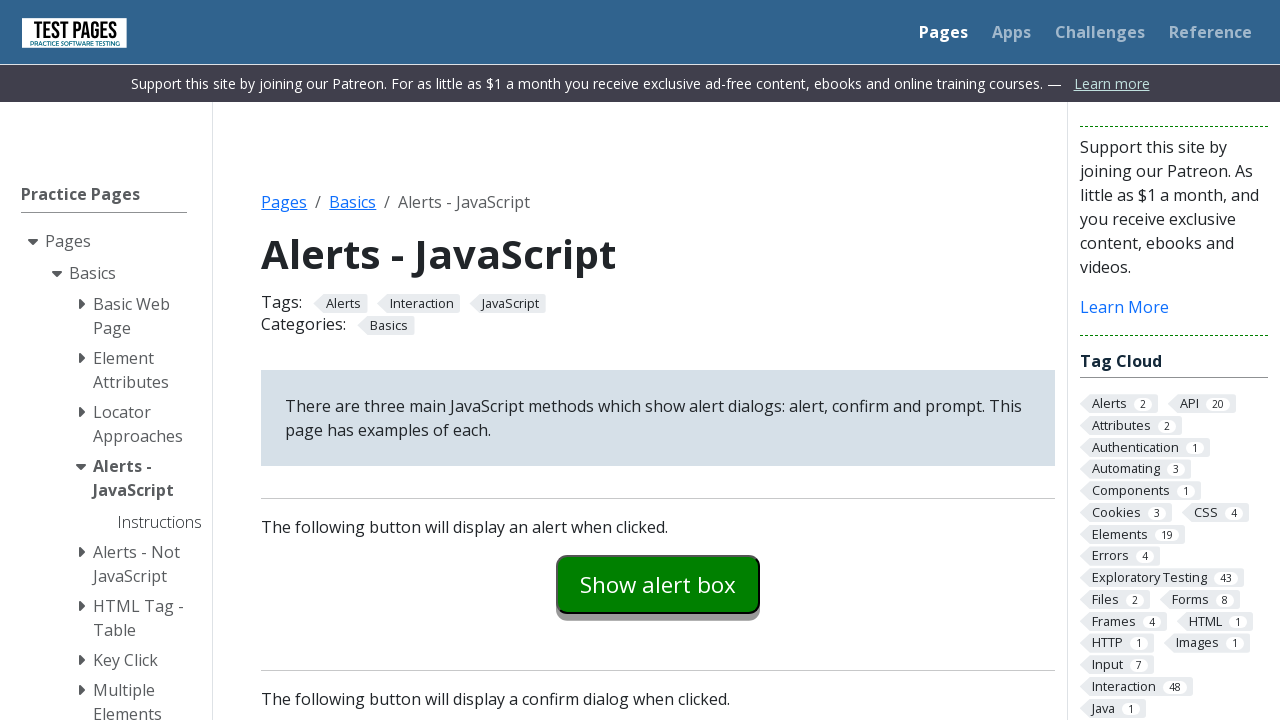

Set up dialog handler to accept prompt with text input
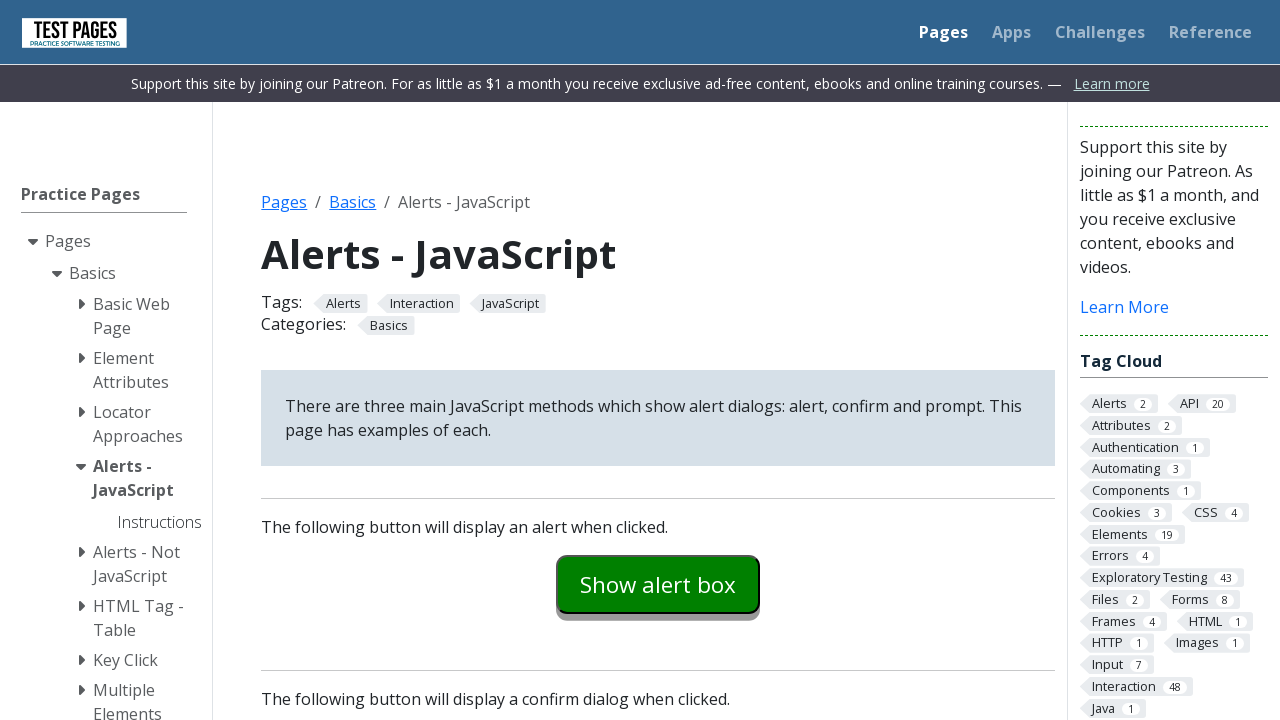

Clicked prompt example button to trigger prompt dialog at (658, 360) on #promptexample
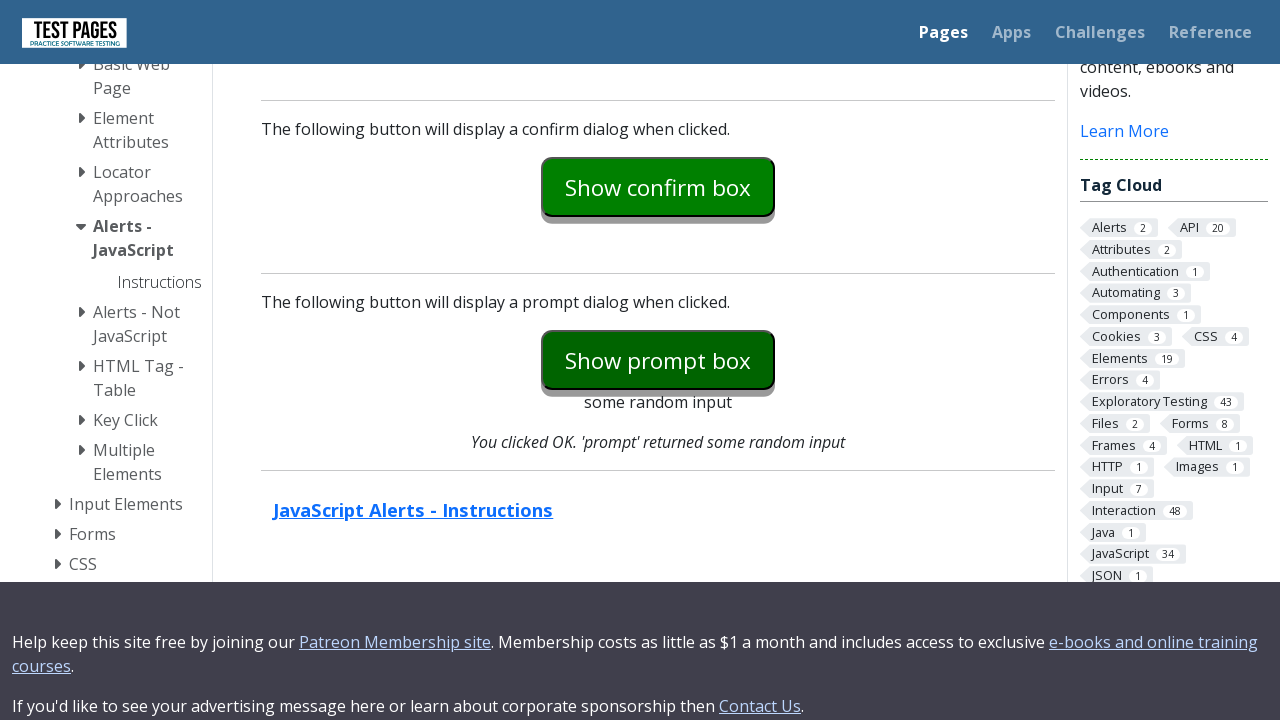

Prompt explanation message appeared after accepting dialog
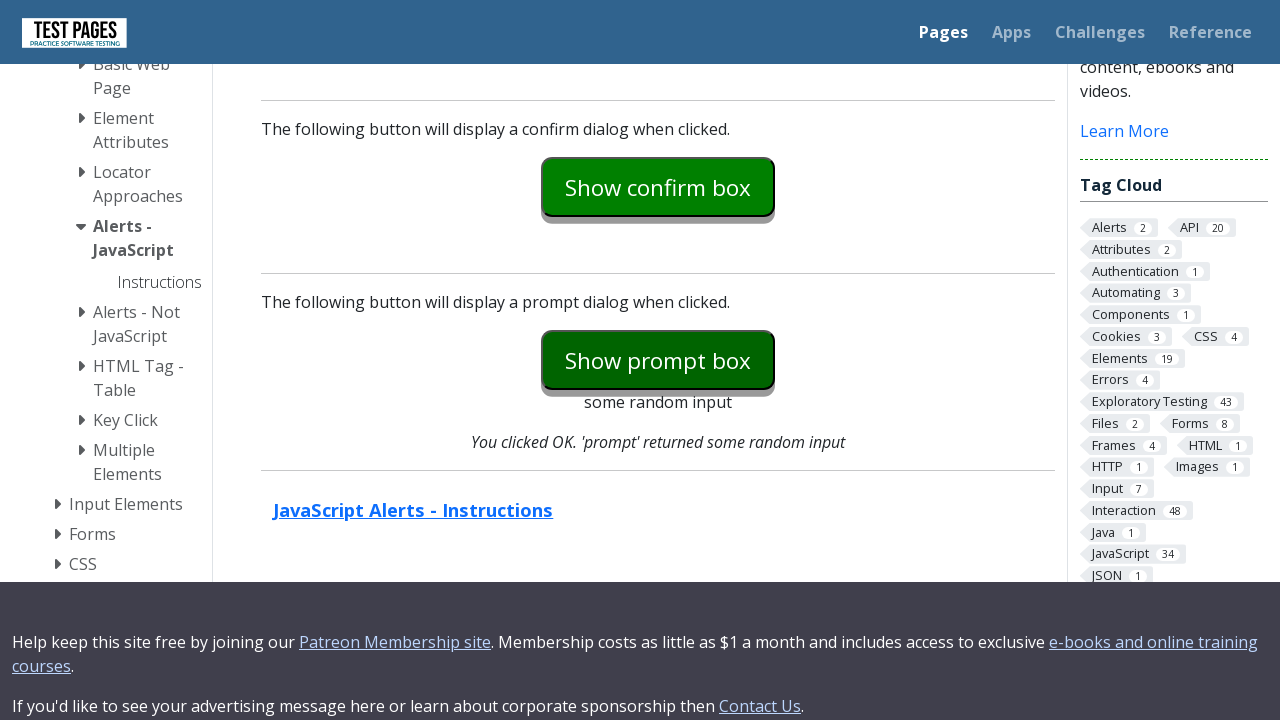

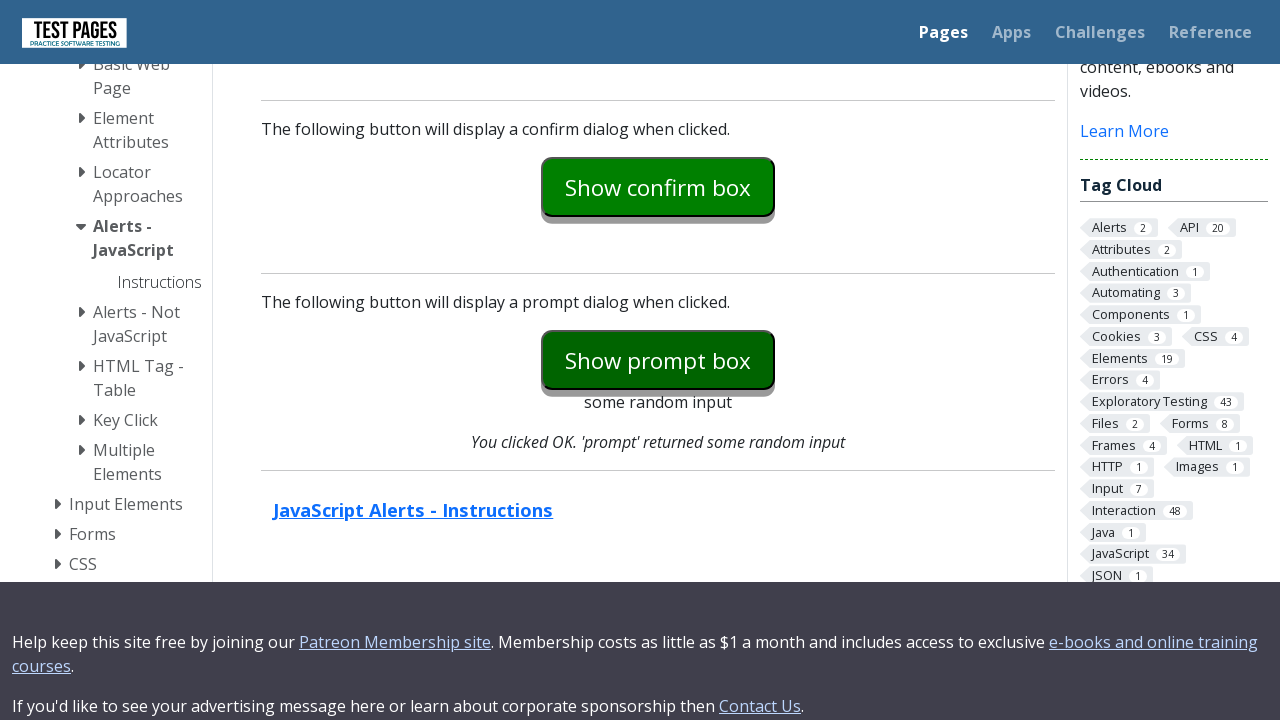